Navigates to W3Schools HTML tables tutorial page, maximizes the browser window, and waits for the page content to load.

Starting URL: https://www.w3schools.com/html/html_tables.asp

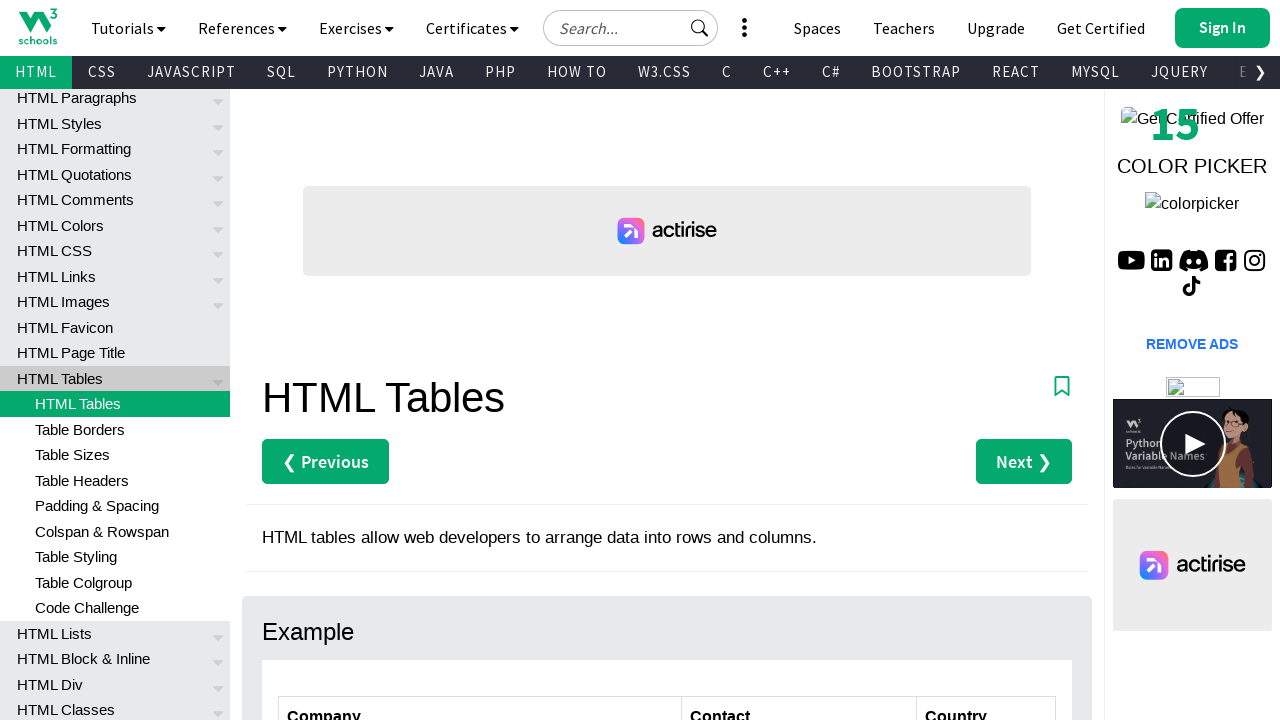

Navigated to W3Schools HTML tables tutorial page
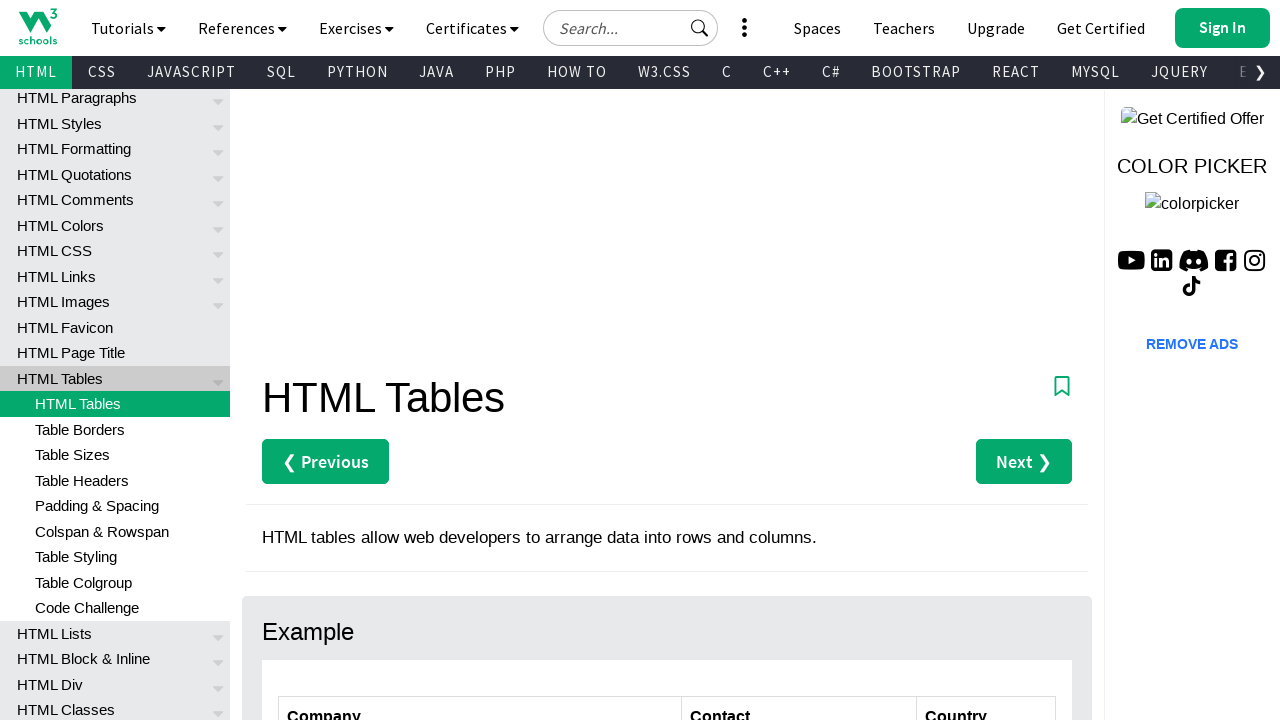

Maximized browser window to 1920x1080
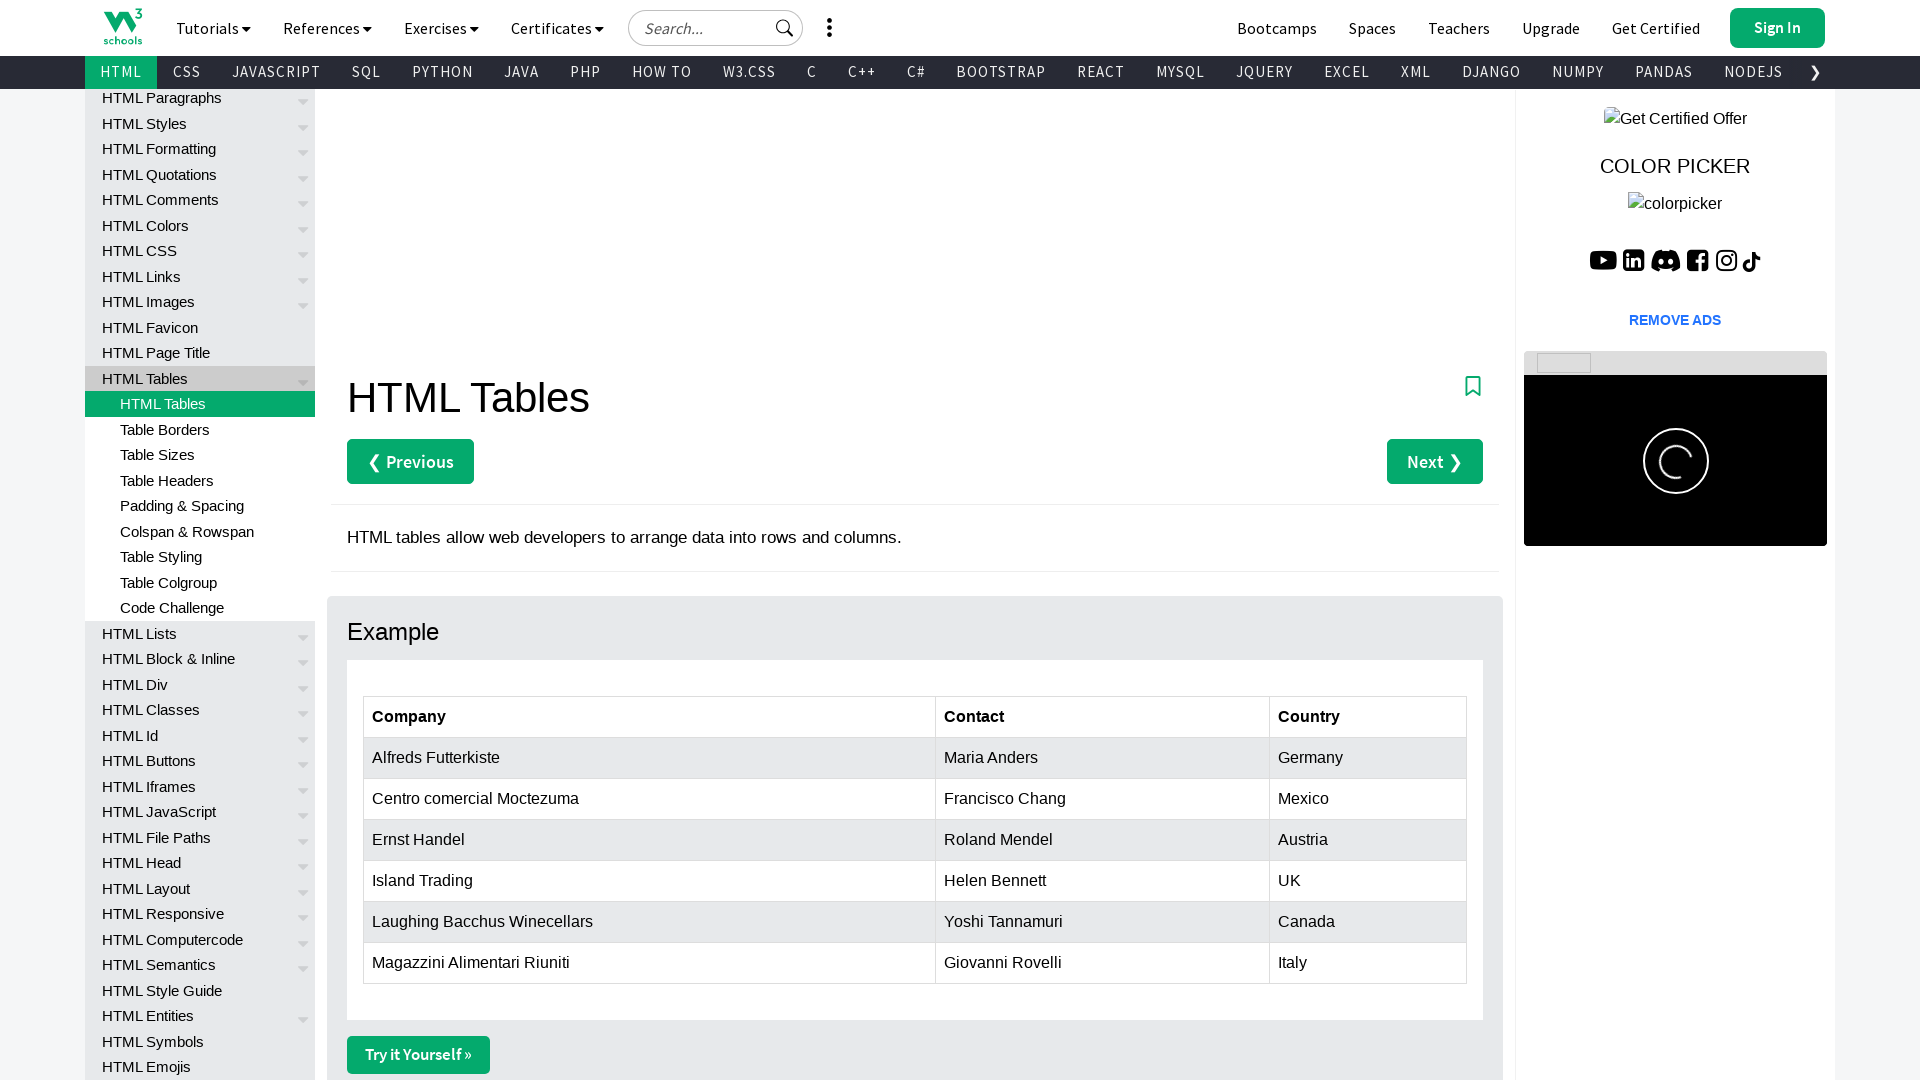

Page DOM content loaded
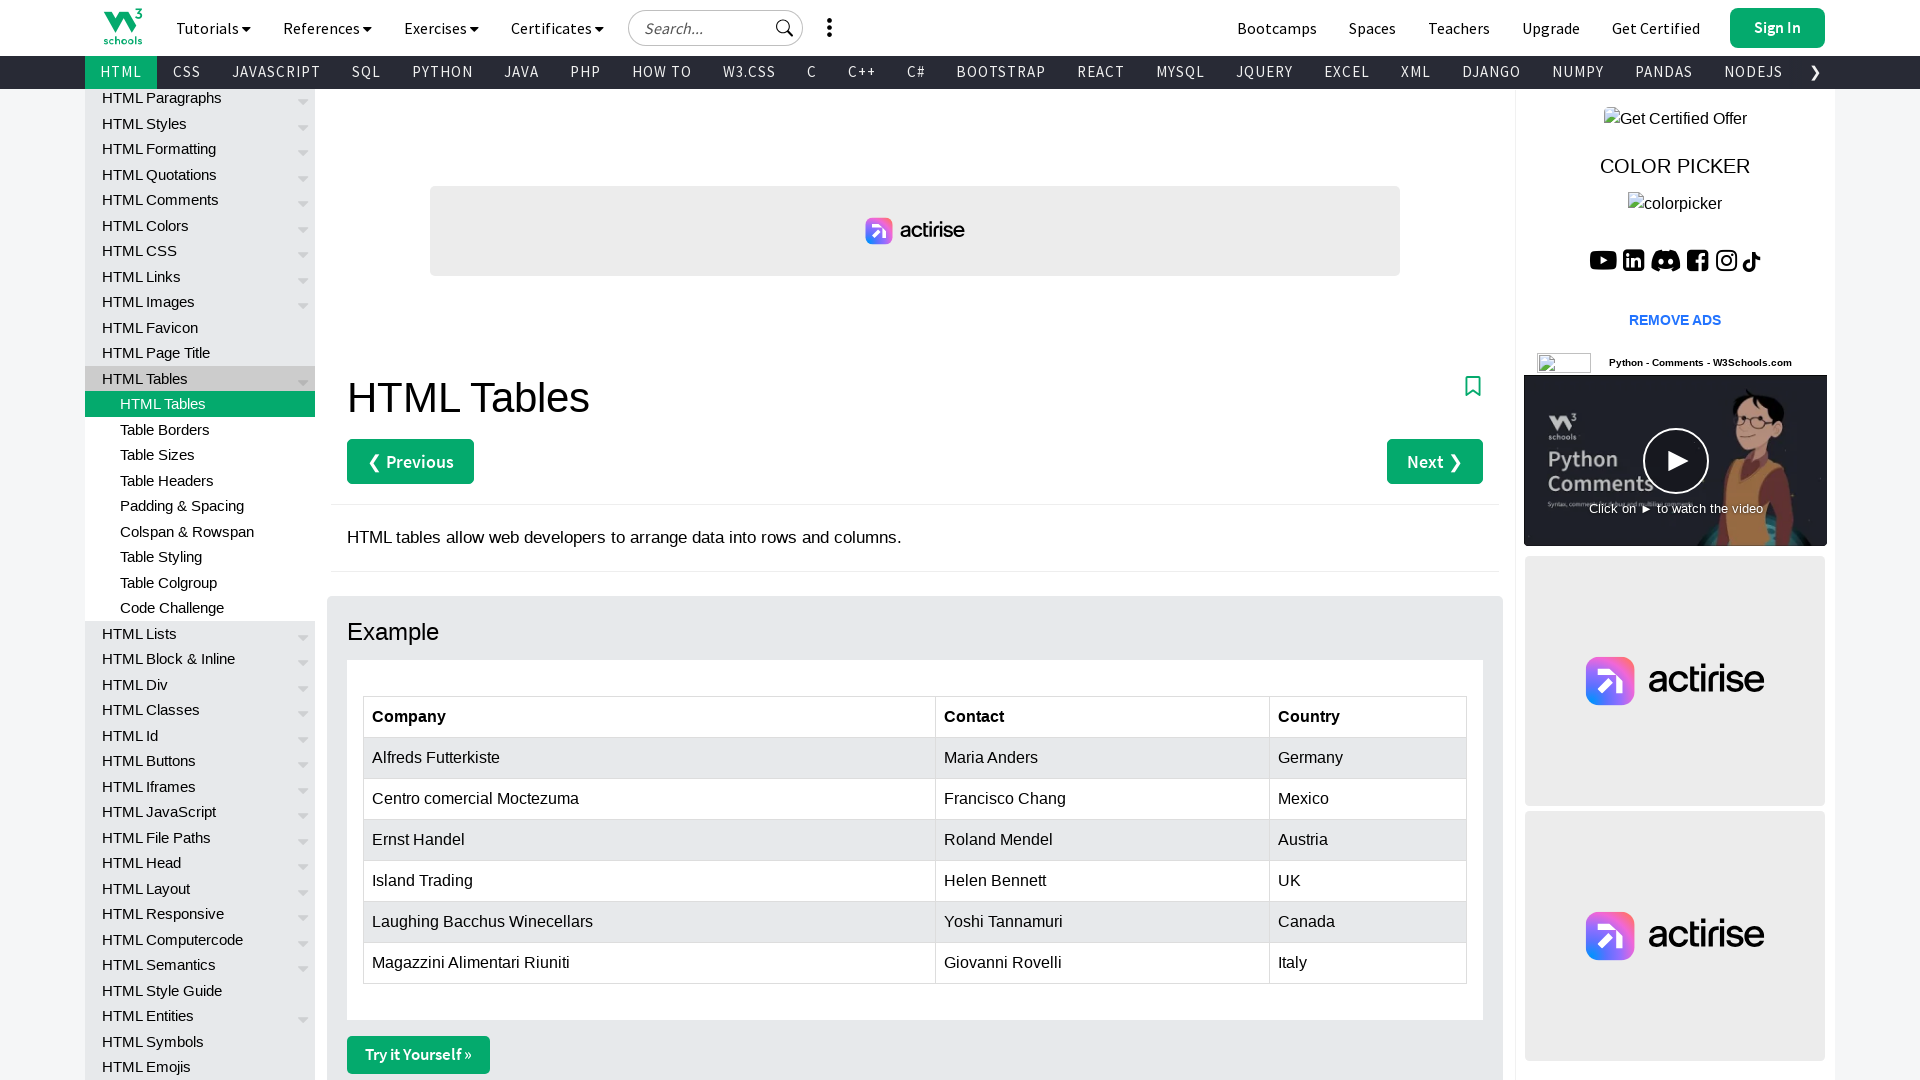

HTML table element became visible
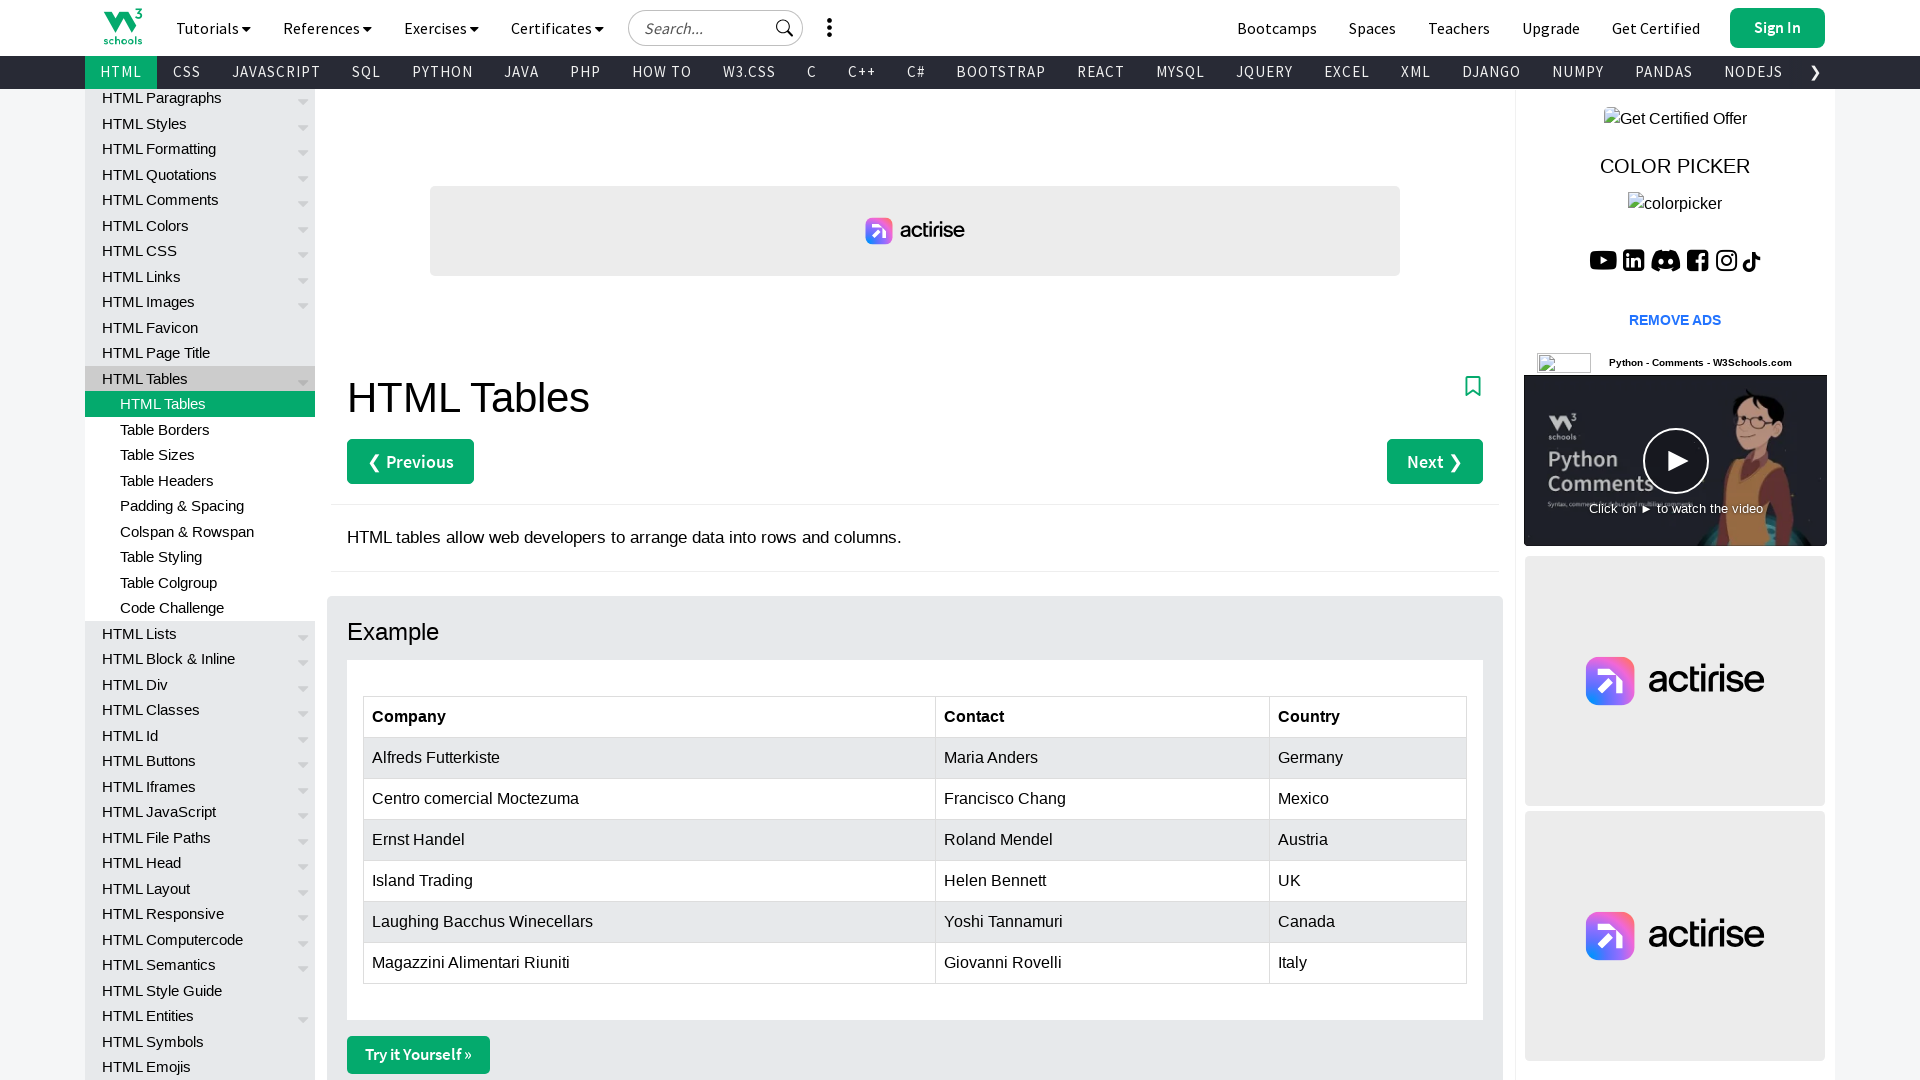

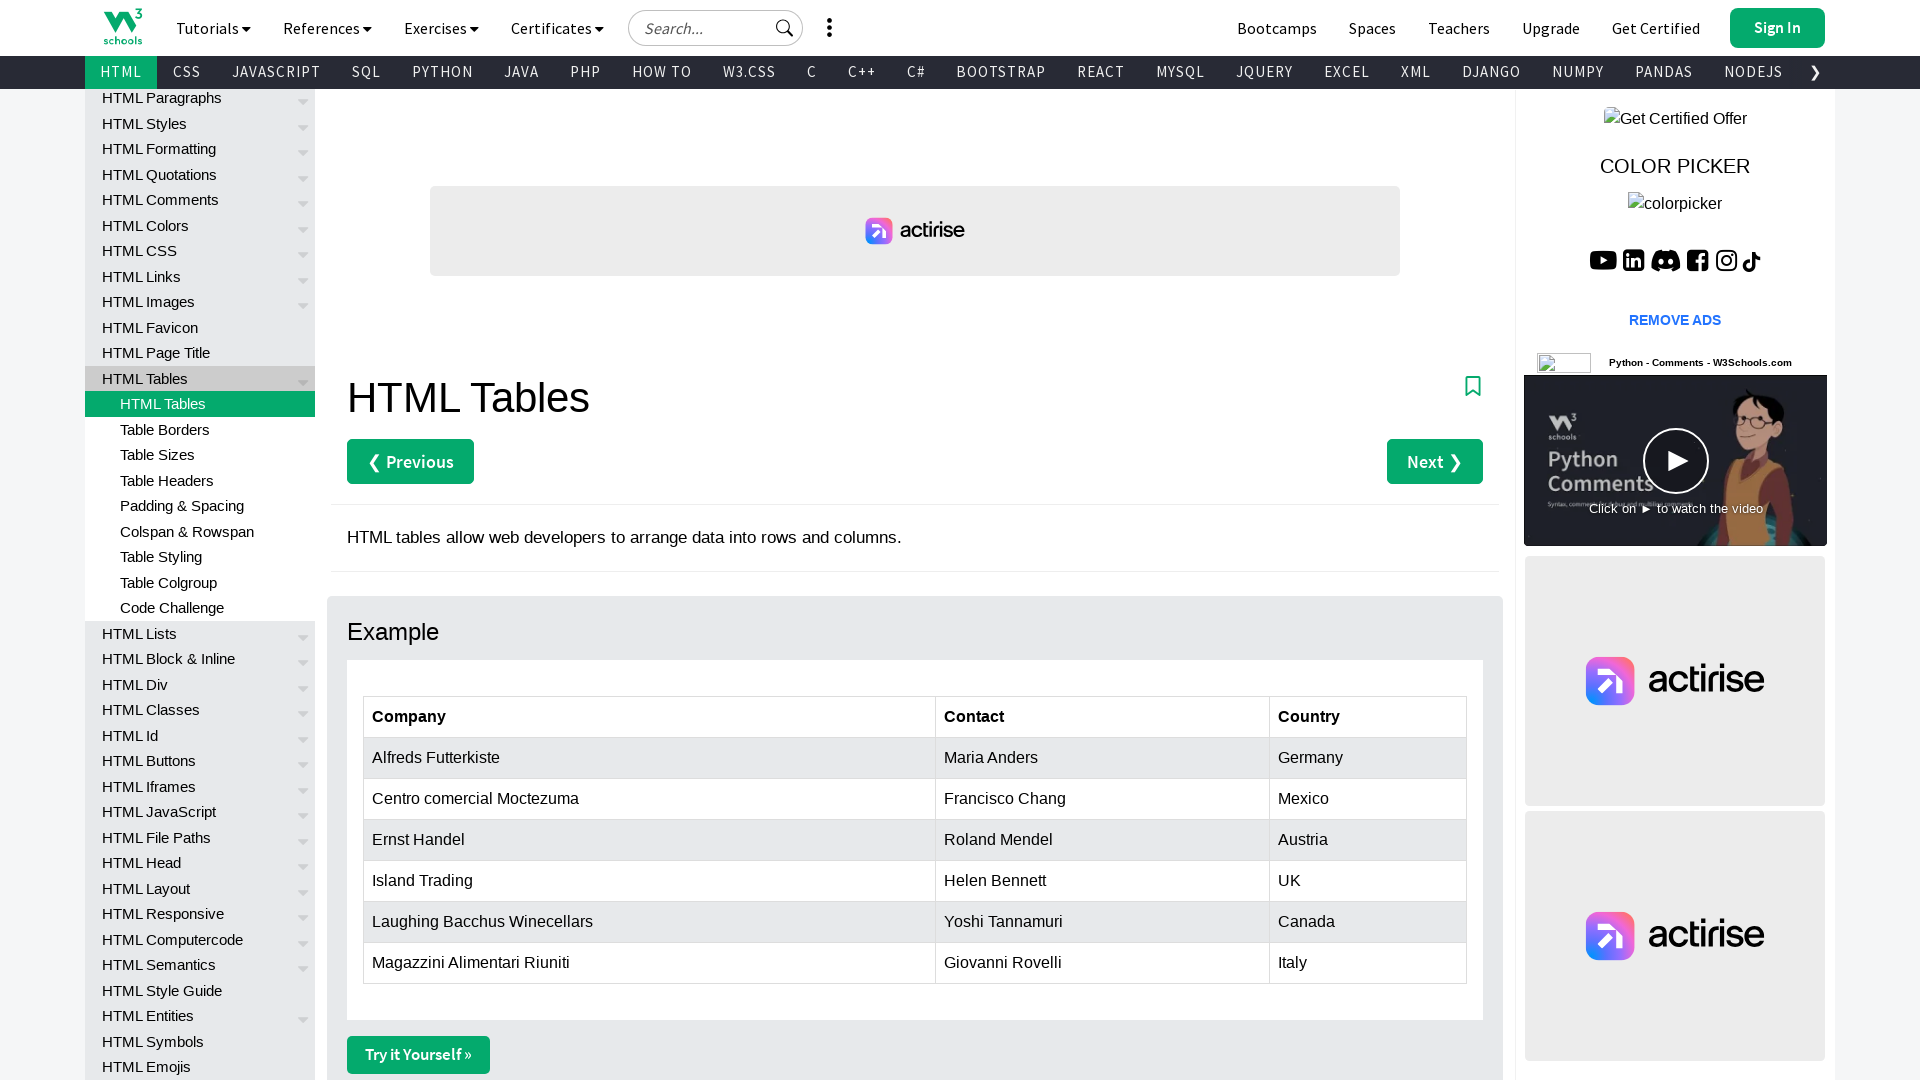